Navigates to YouTube trending page, finds video links, and simulates watching a video for a short duration while checking for ads

Starting URL: https://www.youtube.com/feed/trending

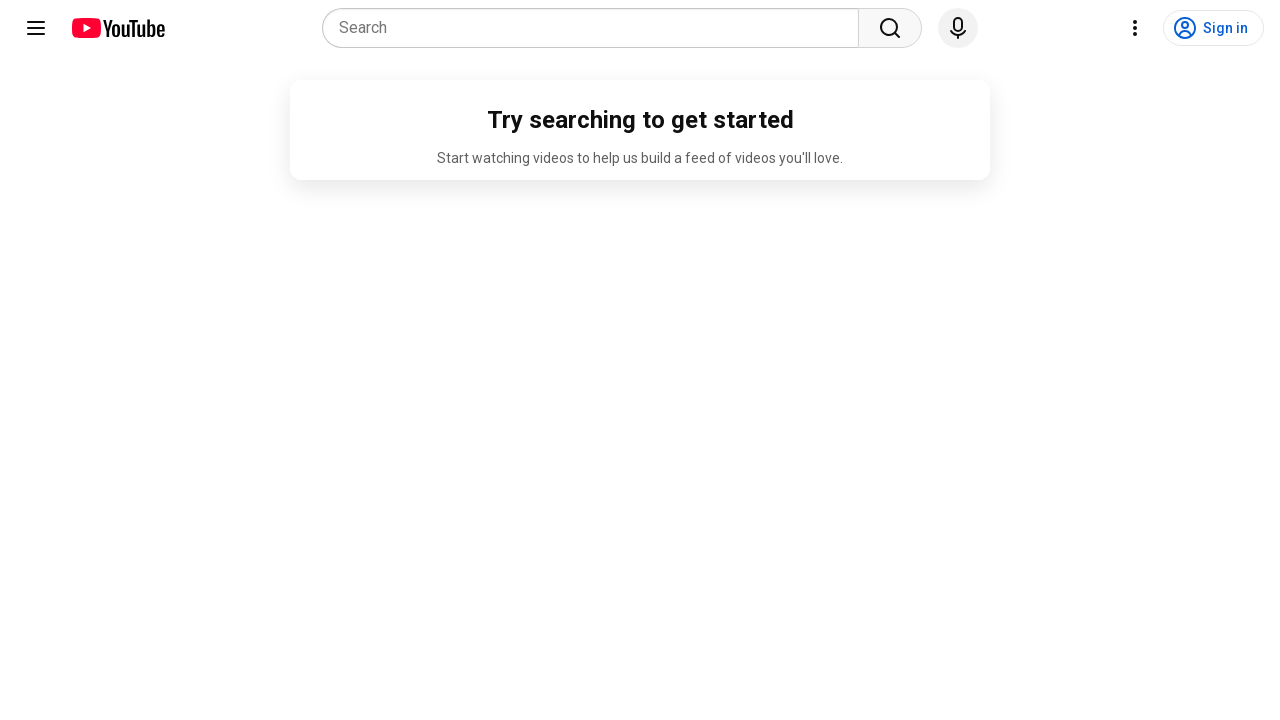

Waited 5 seconds for YouTube trending page to fully load
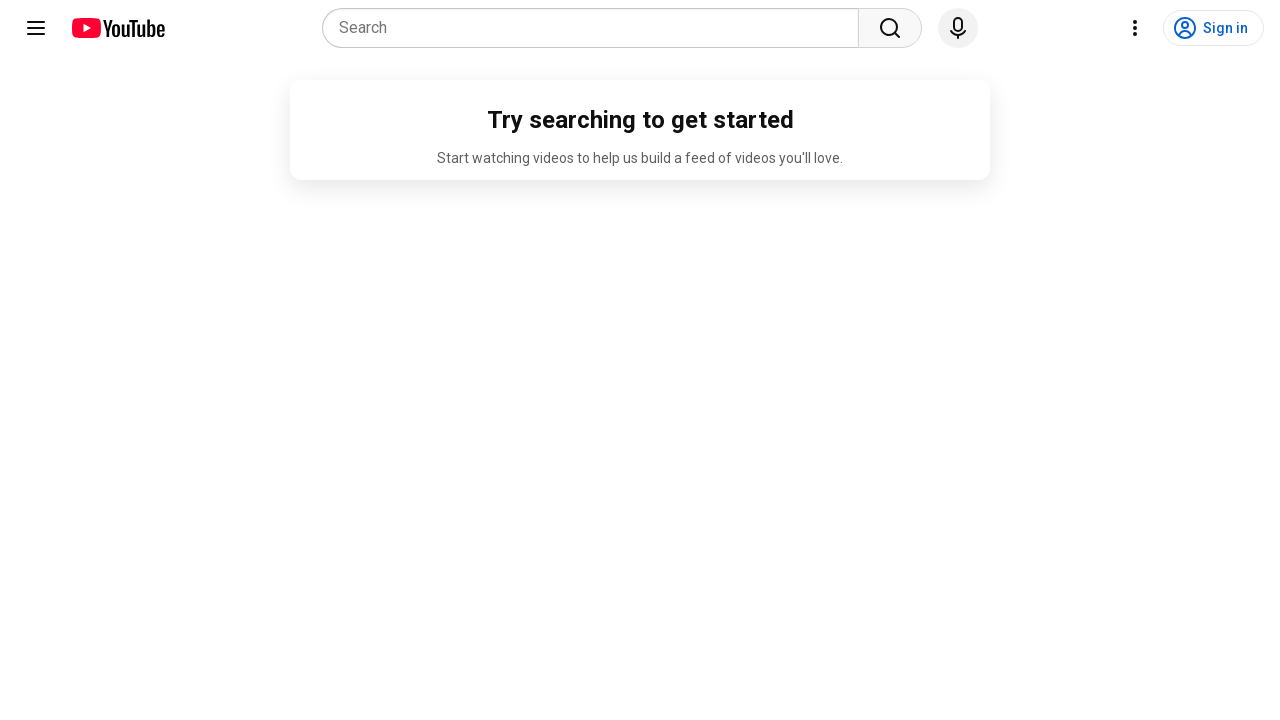

Located all video links on the trending page
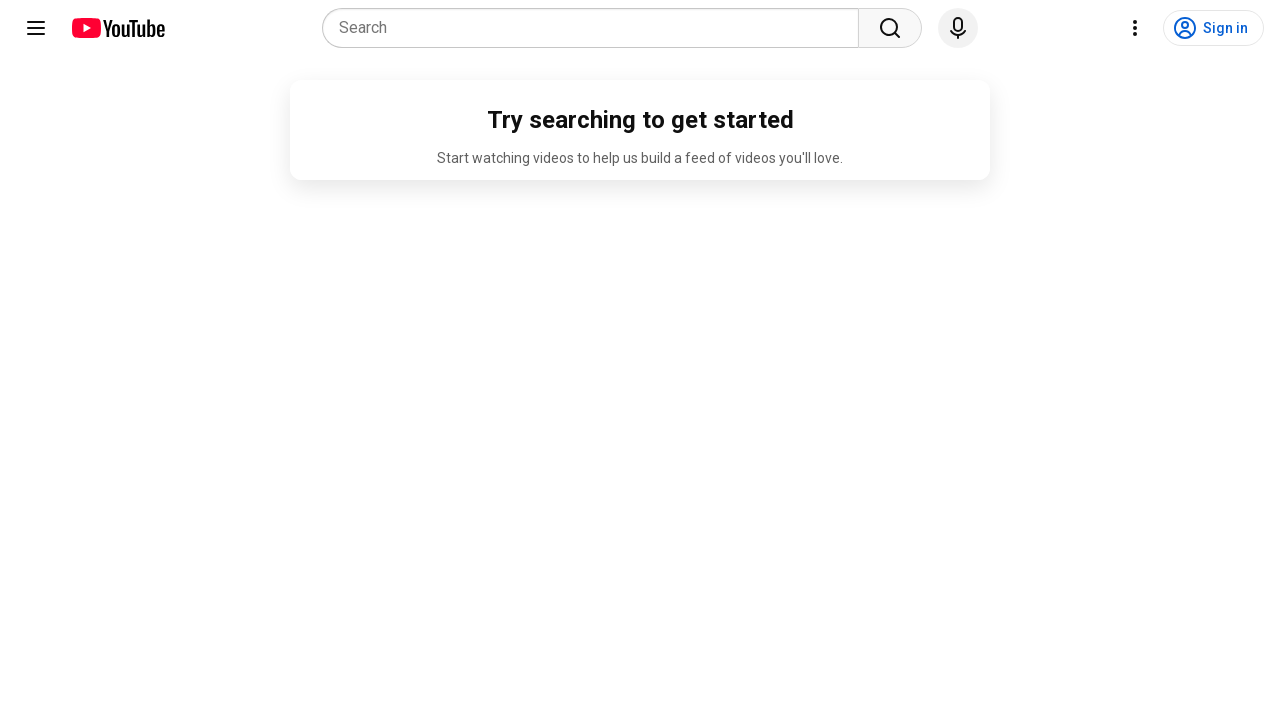

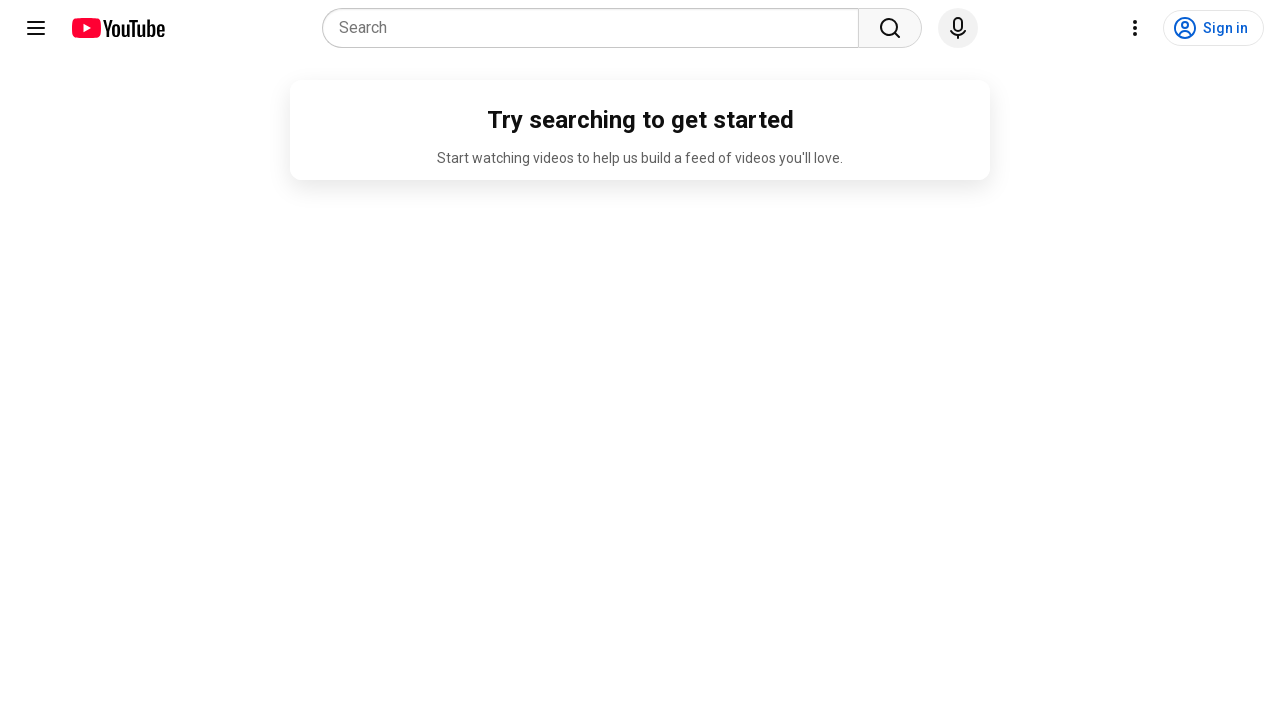